Navigates to GoDaddy homepage and validates the page title and page source content

Starting URL: https://www.godaddy.com/

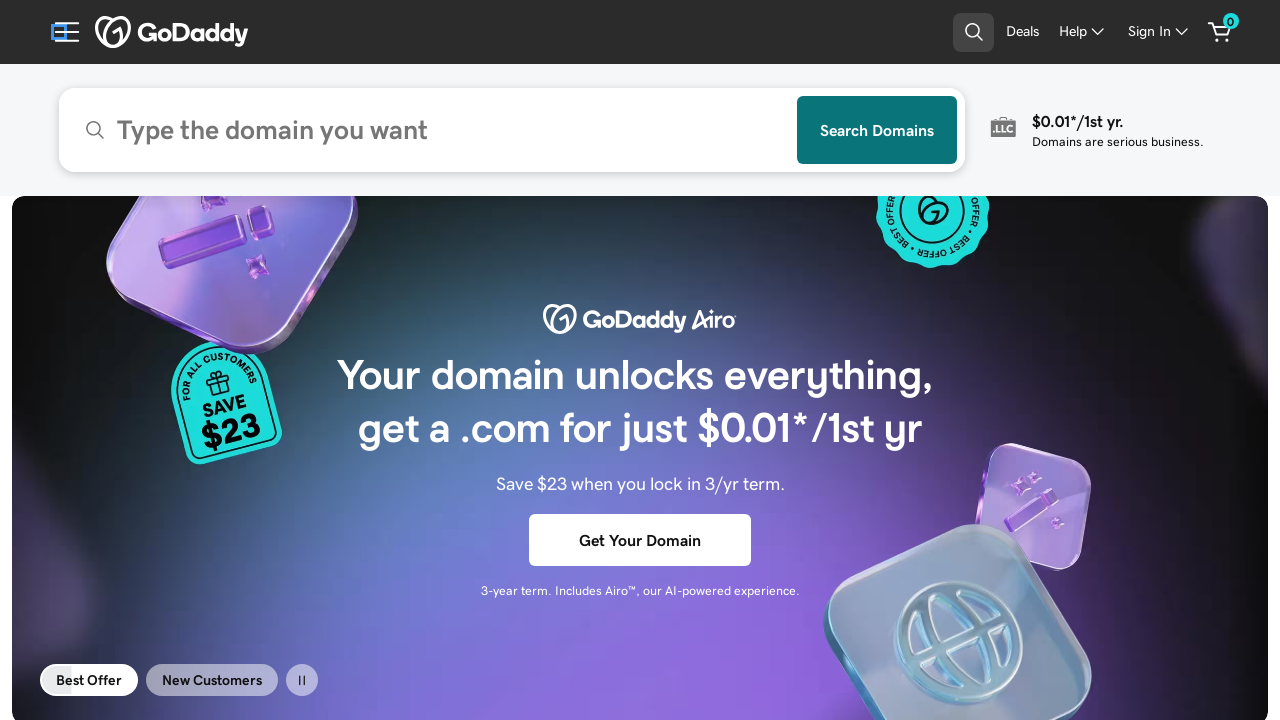

Navigated to GoDaddy homepage
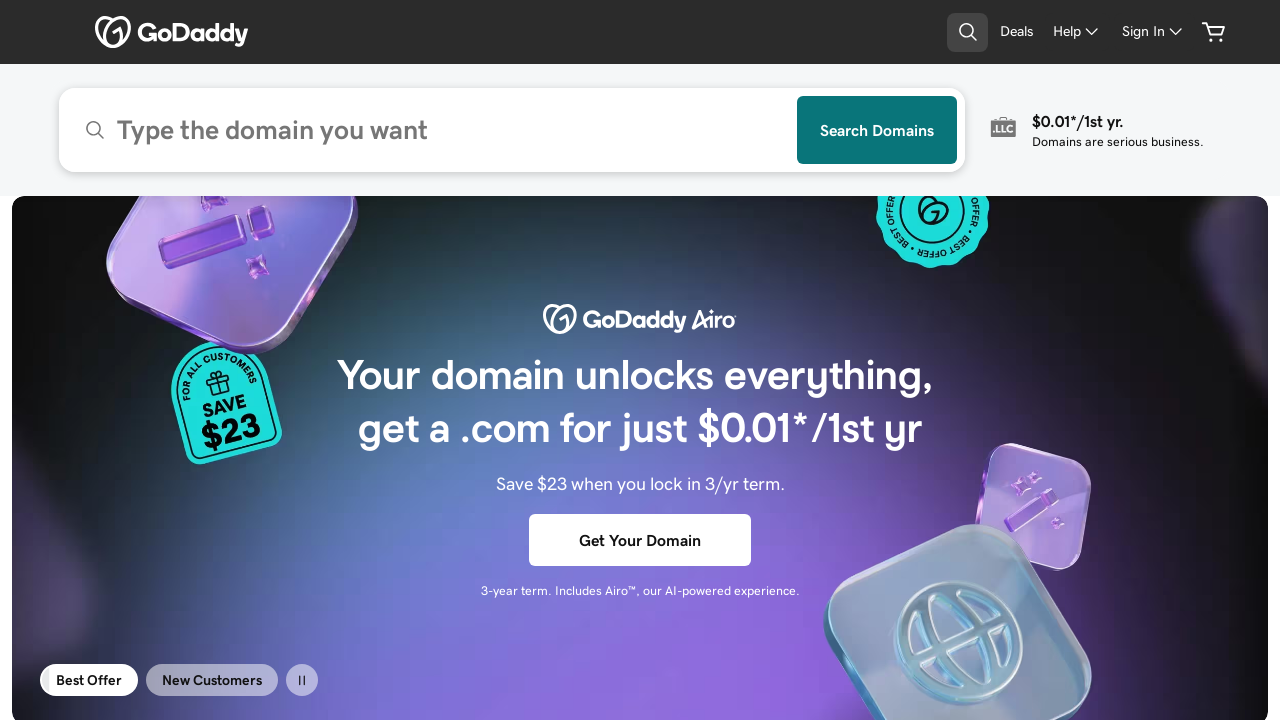

Page DOM content loaded
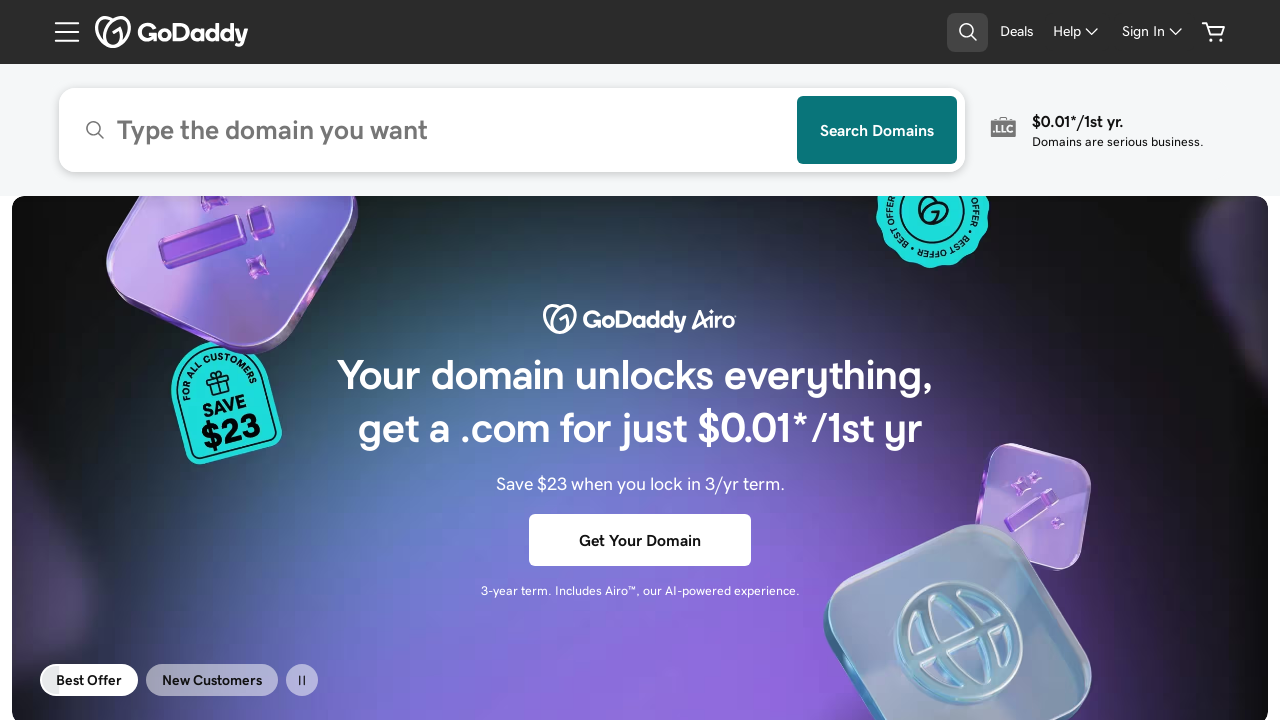

Retrieved page title: GoDaddy Official Site: Get a Domain & Launch Your Website.
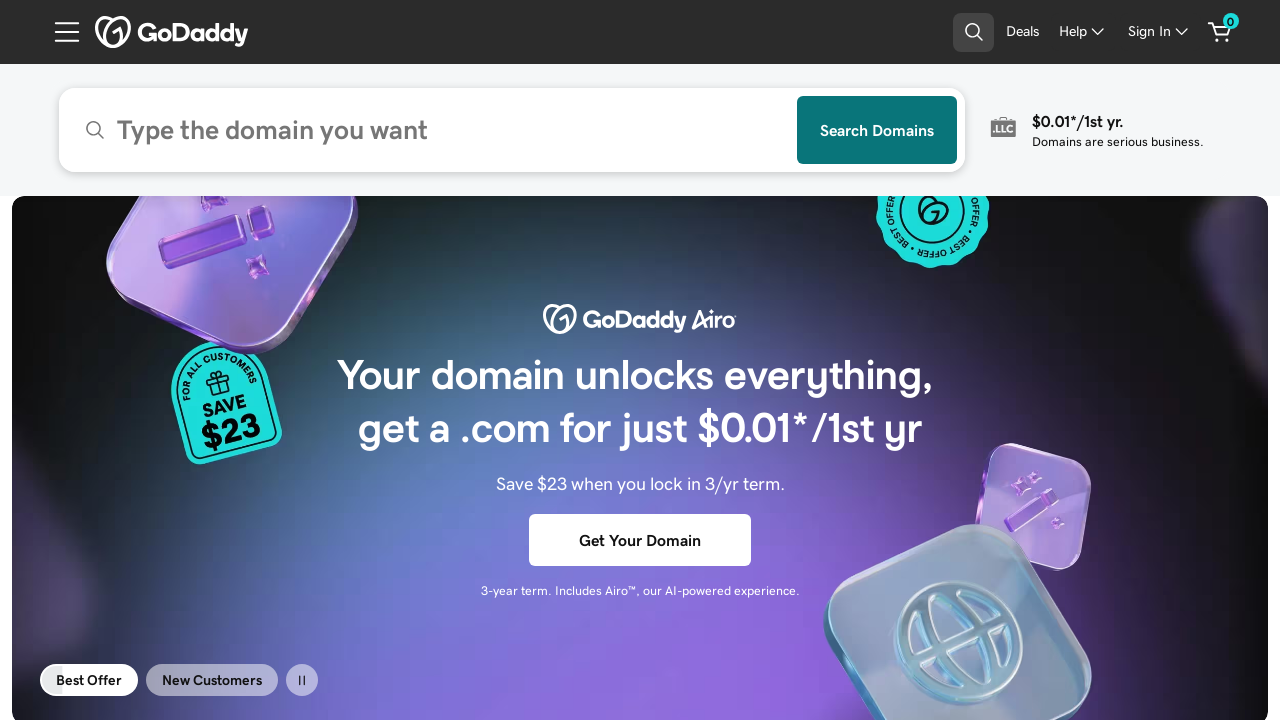

Validated that page title contains 'GoDaddy'
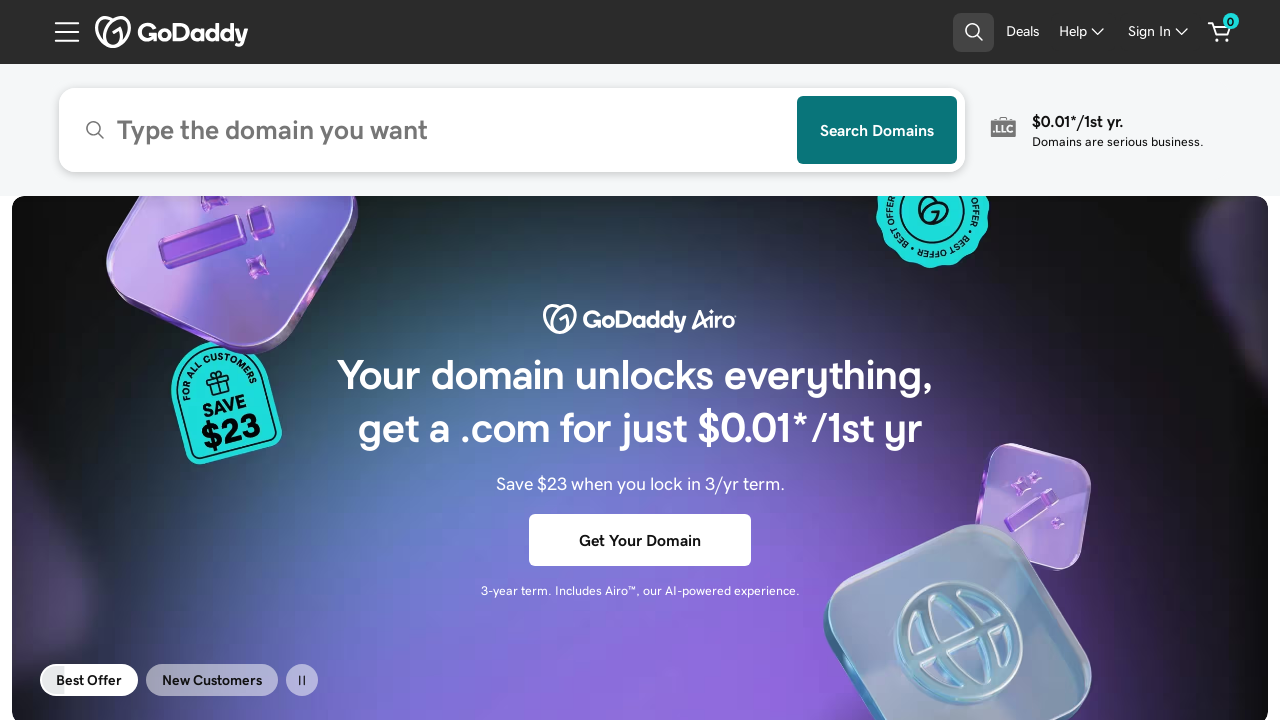

Retrieved current URL: https://www.godaddy.com/
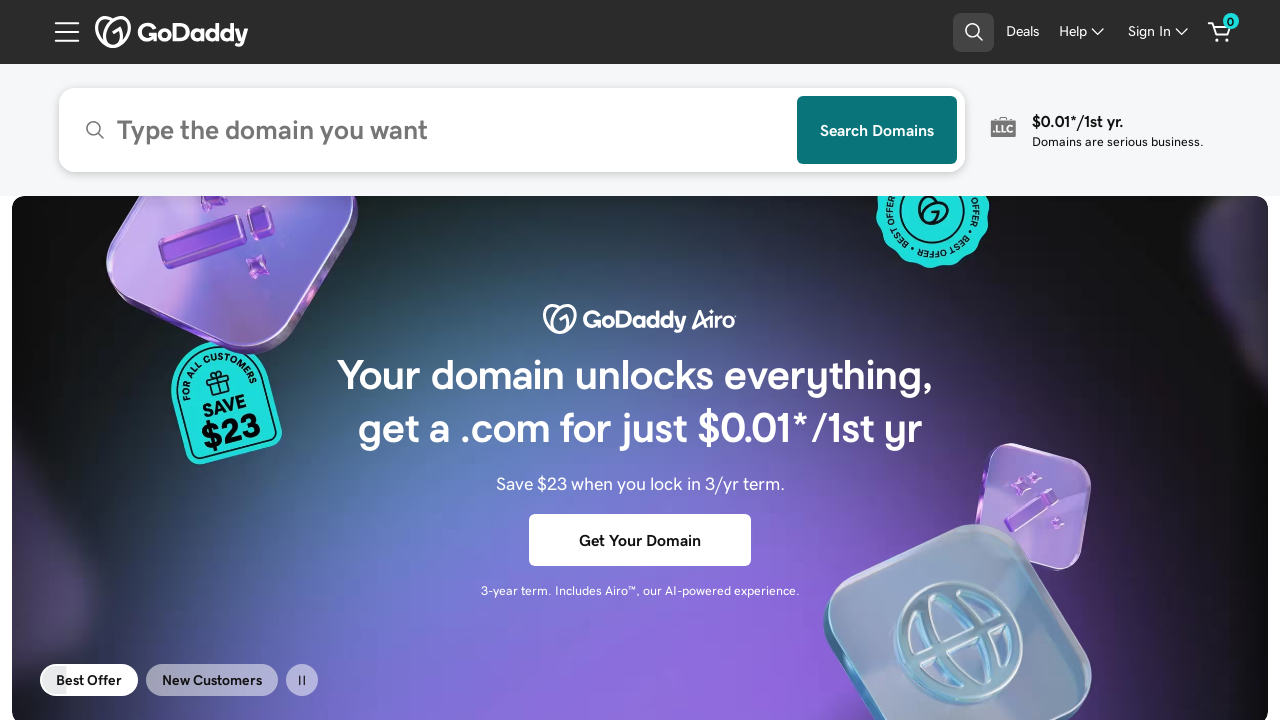

Retrieved page content
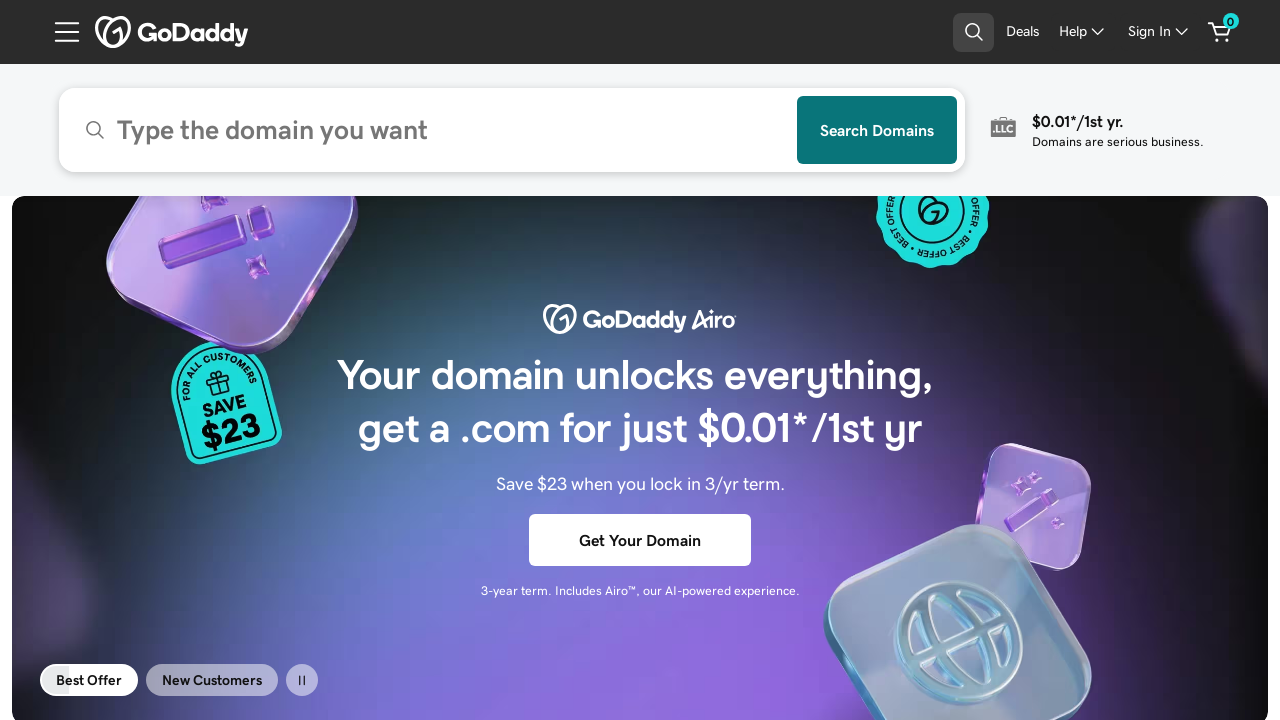

Validated that page content contains current URL or 'godaddy'
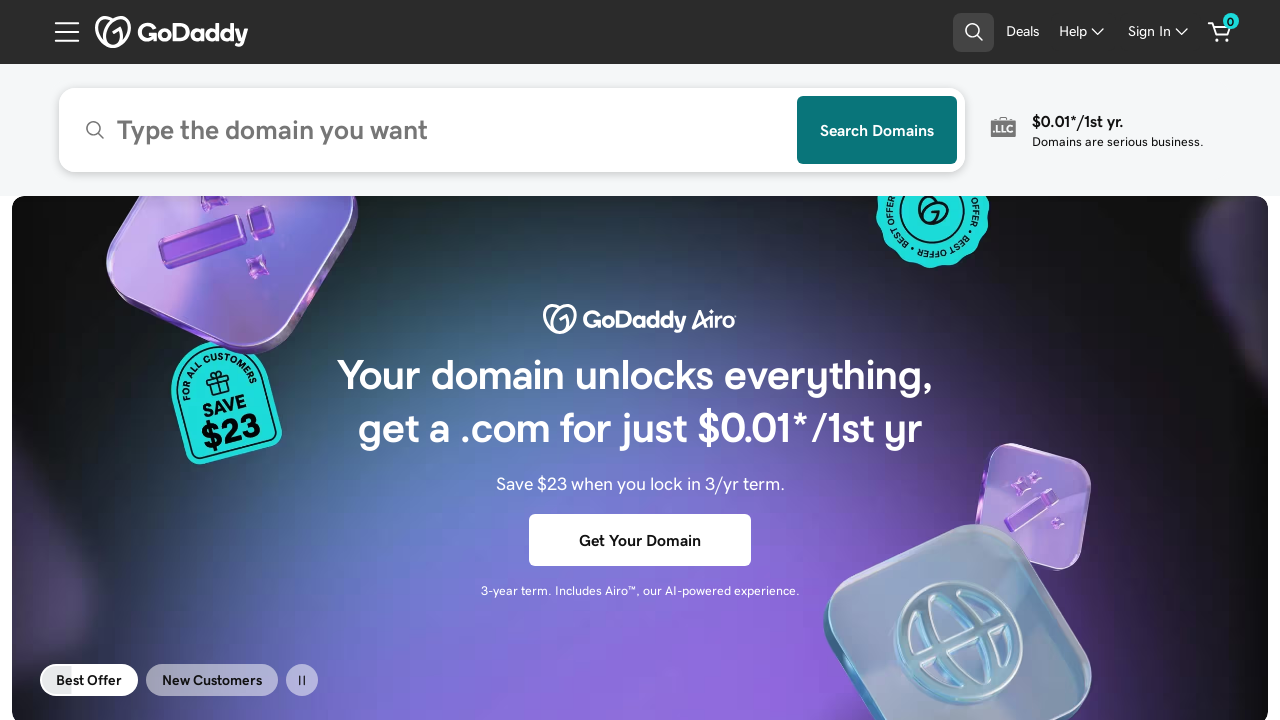

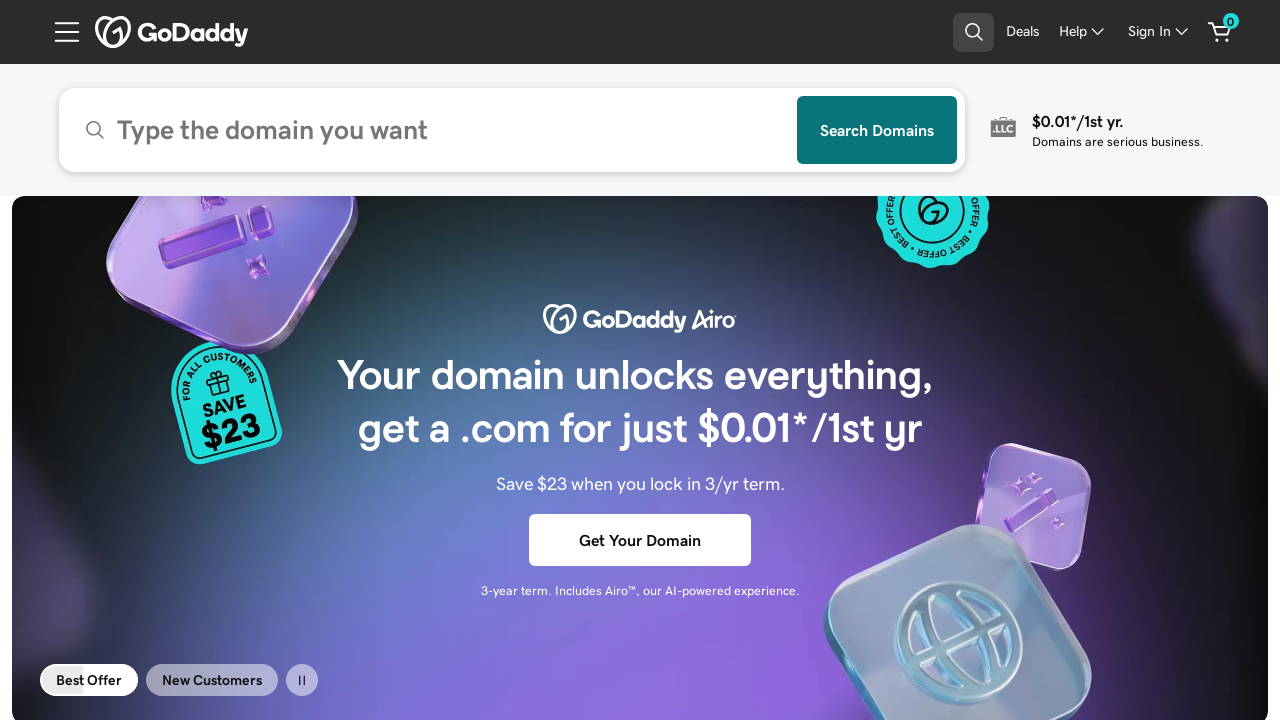